Tests window handling by clicking a link that opens a new tab, switching to the new tab, and verifying its title is "New Window"

Starting URL: https://the-internet.herokuapp.com/windows

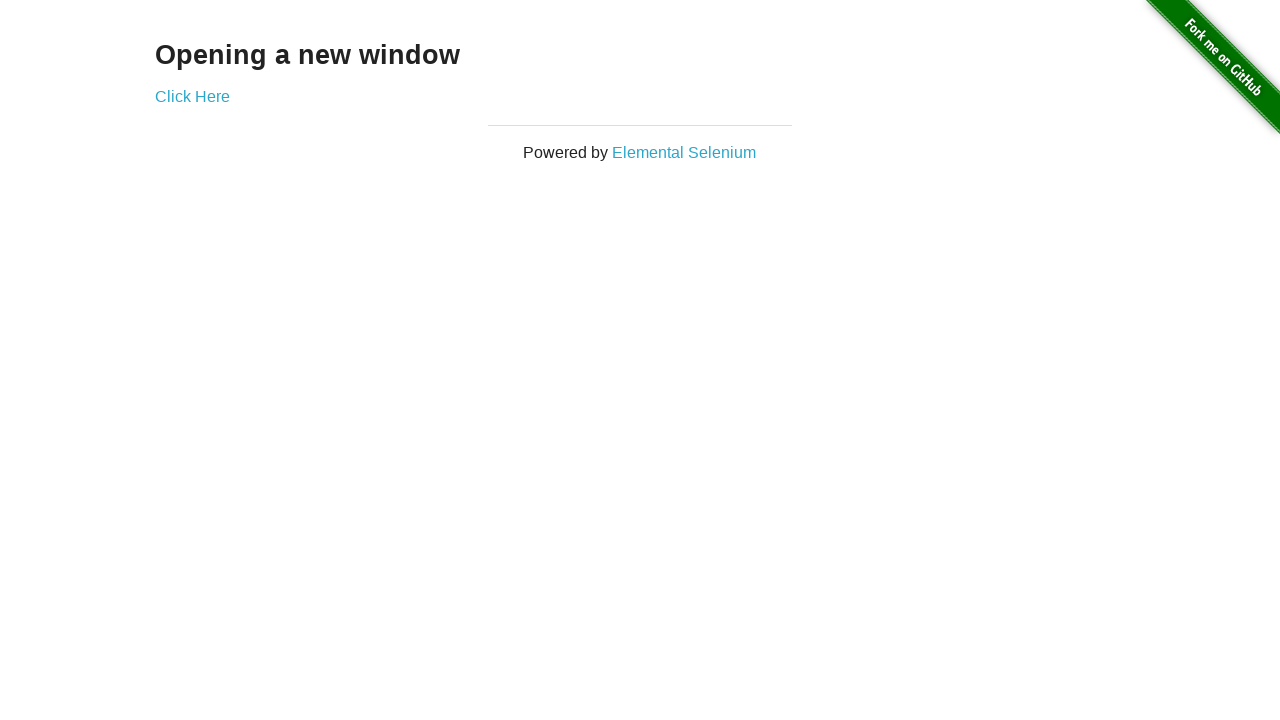

Navigated to https://the-internet.herokuapp.com/windows
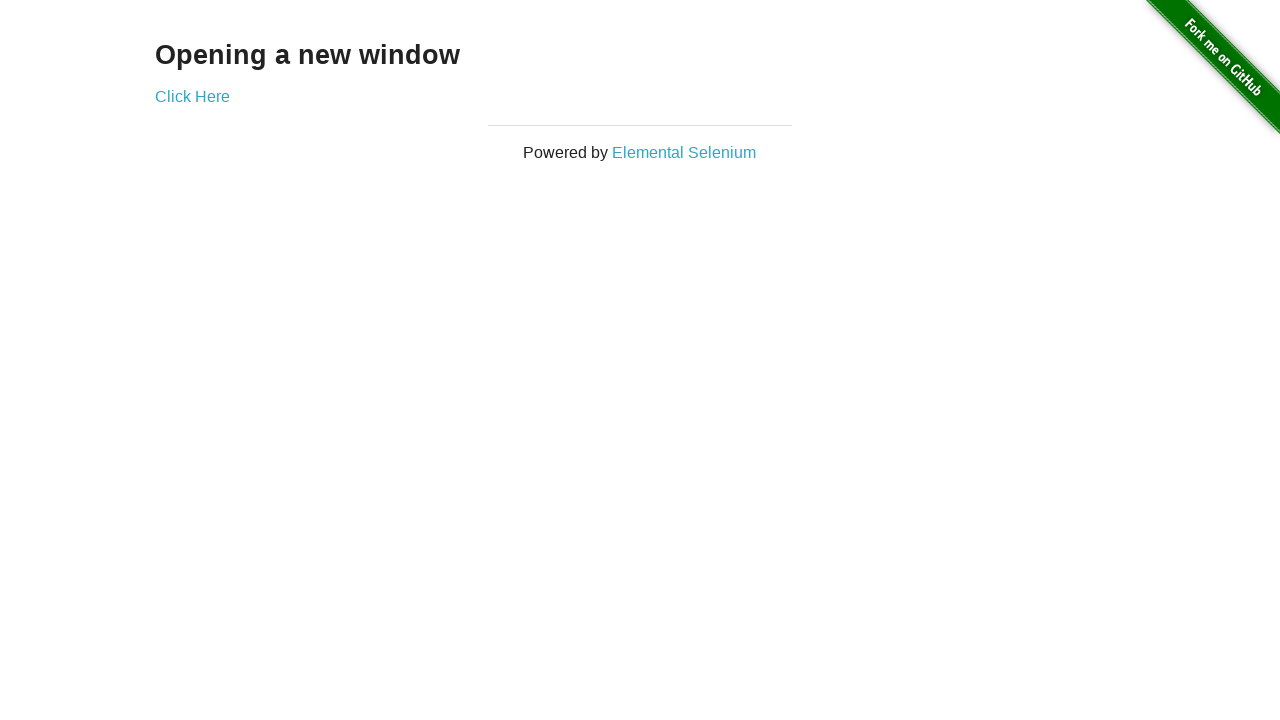

Clicked 'Click Here' link to open new tab at (192, 96) on xpath=//*[text()='Click Here']
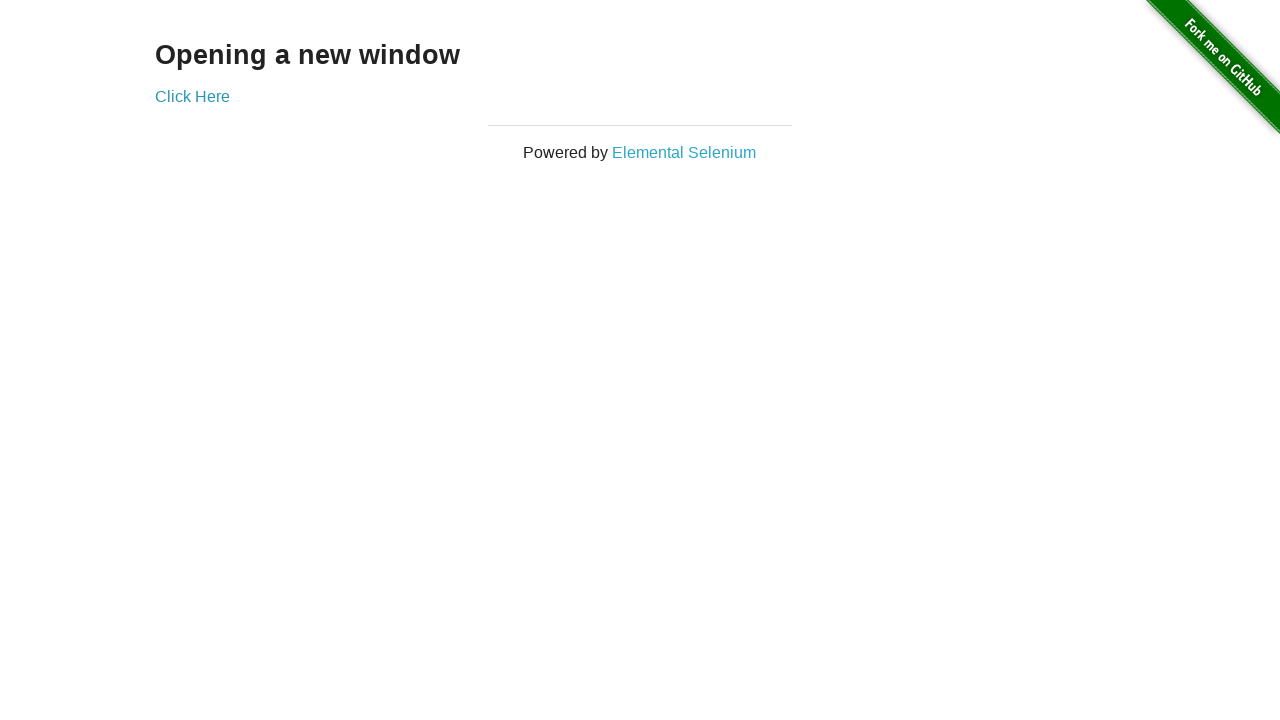

Obtained reference to newly opened tab
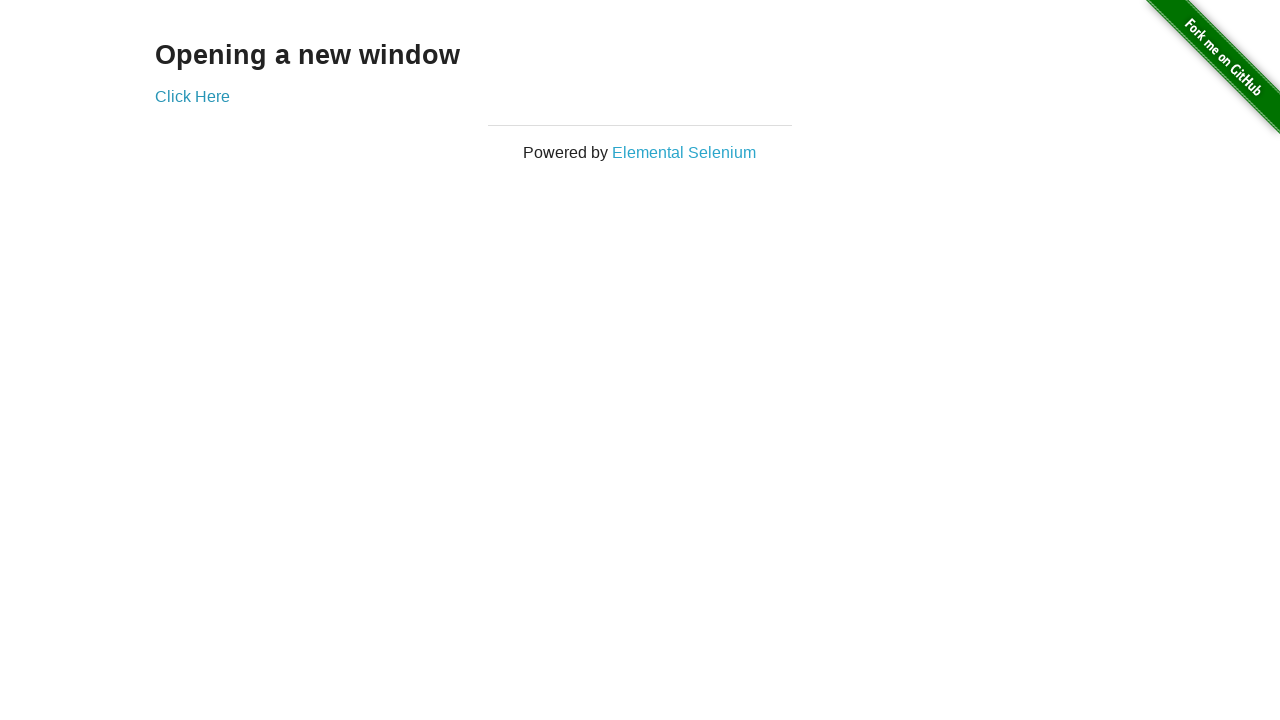

New page finished loading
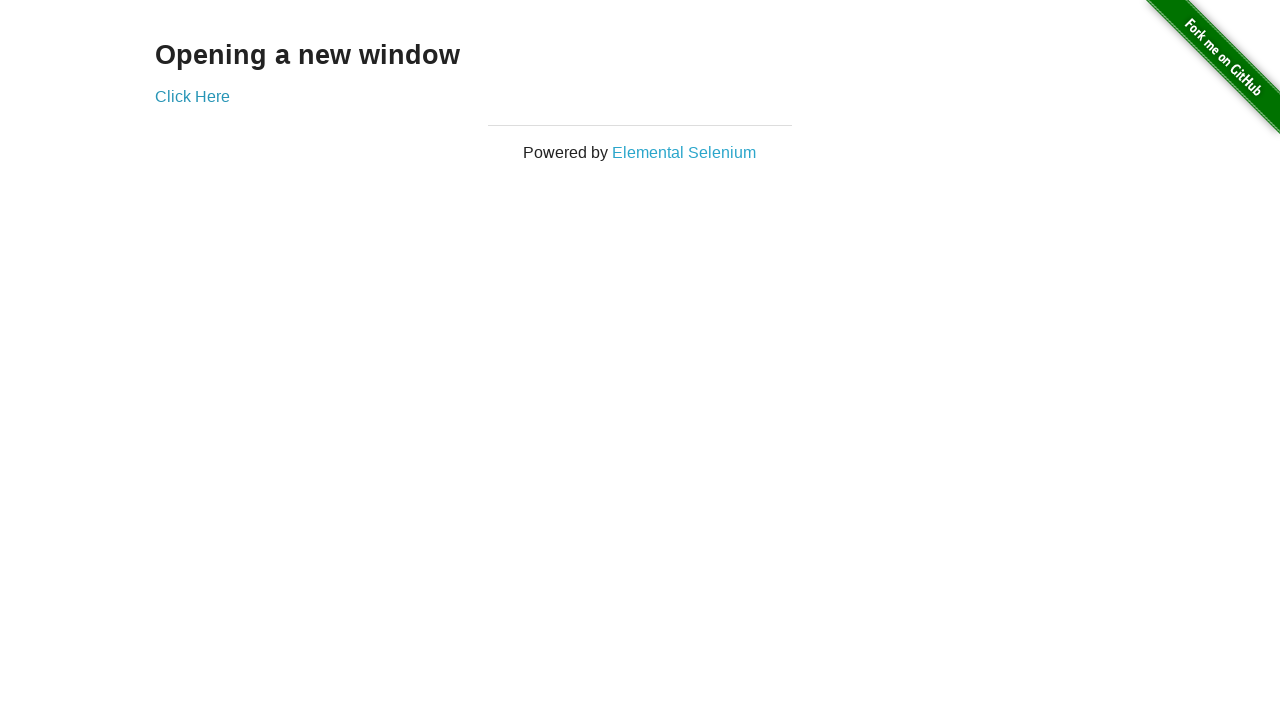

Verified new tab title is 'New Window'
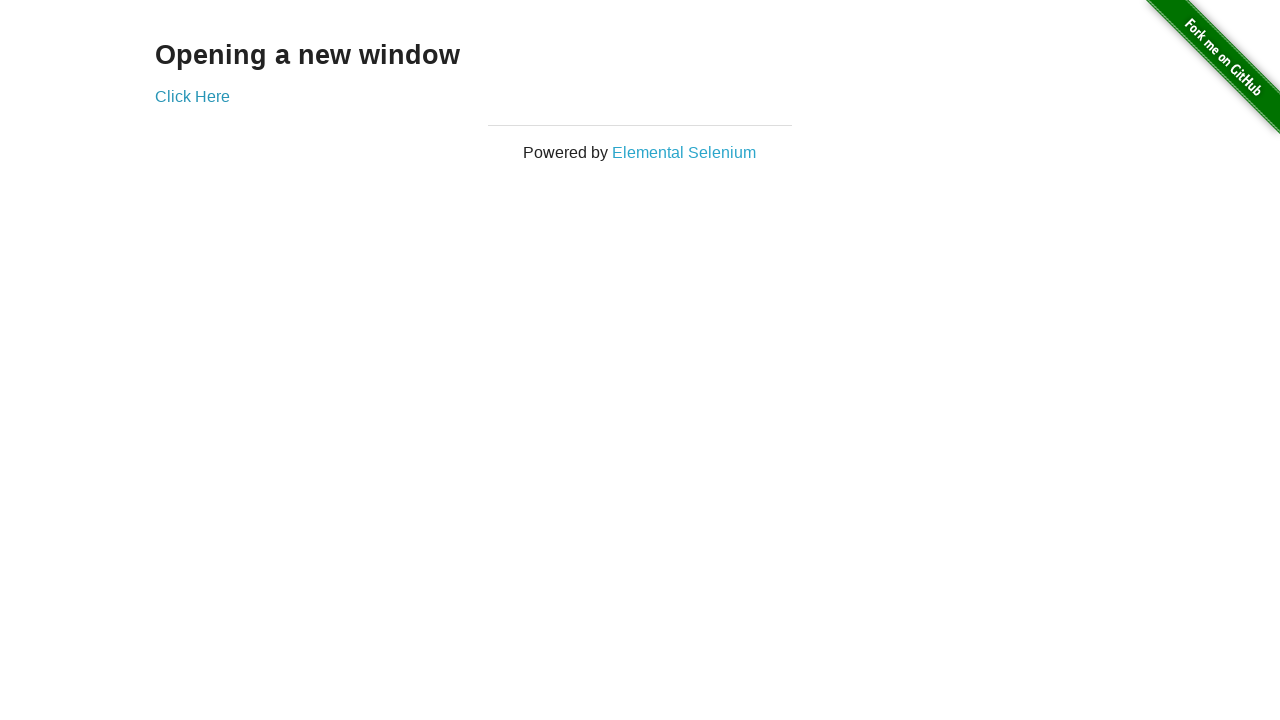

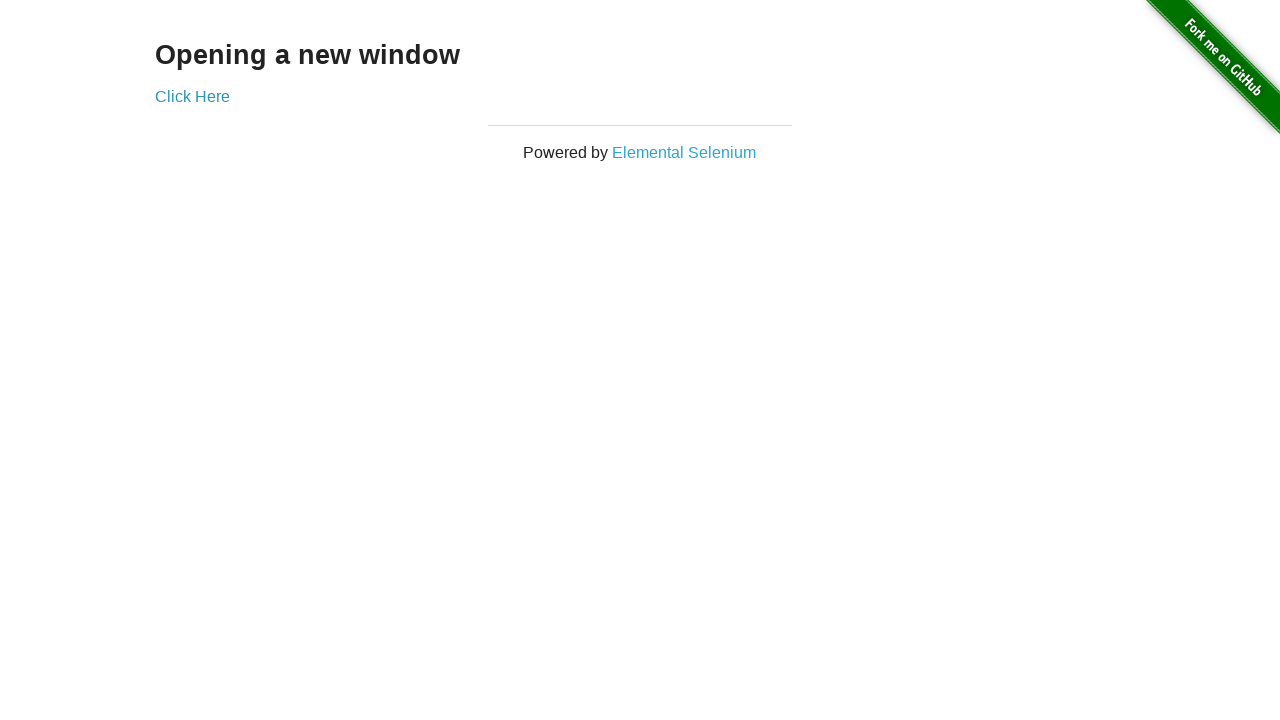